Tests the navigation flow on a demo healthcare appointment site by clicking the "Make Appointment" button and verifying that the URL changes to the expected profile/login page.

Starting URL: https://katalon-demo-cura.herokuapp.com/

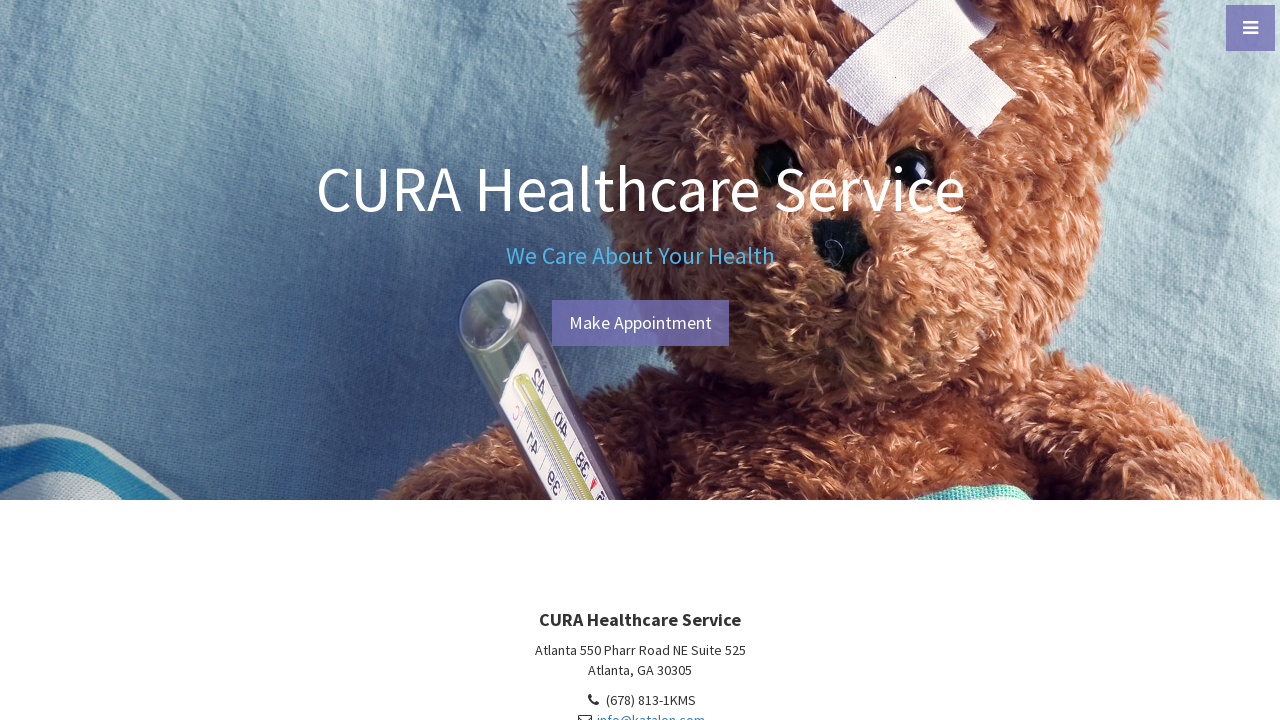

Clicked the 'Make Appointment' button at (640, 323) on #btn-make-appointment
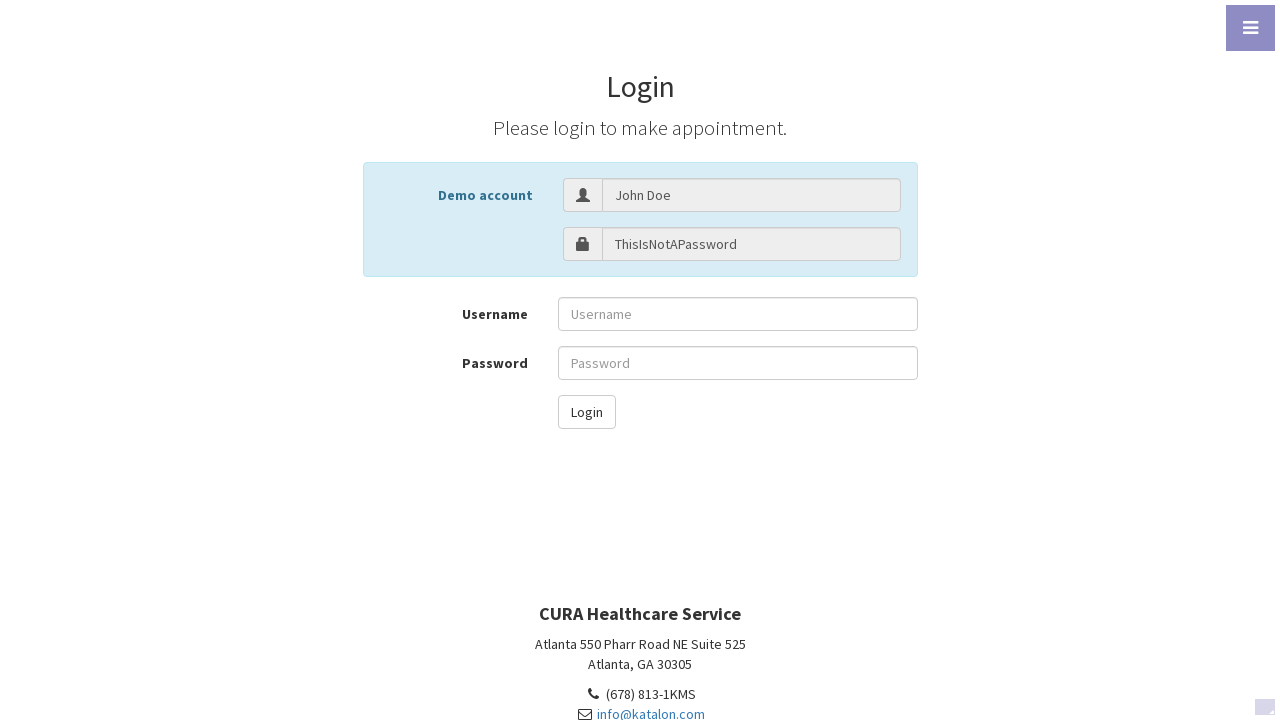

Verified URL changed to profile/login page
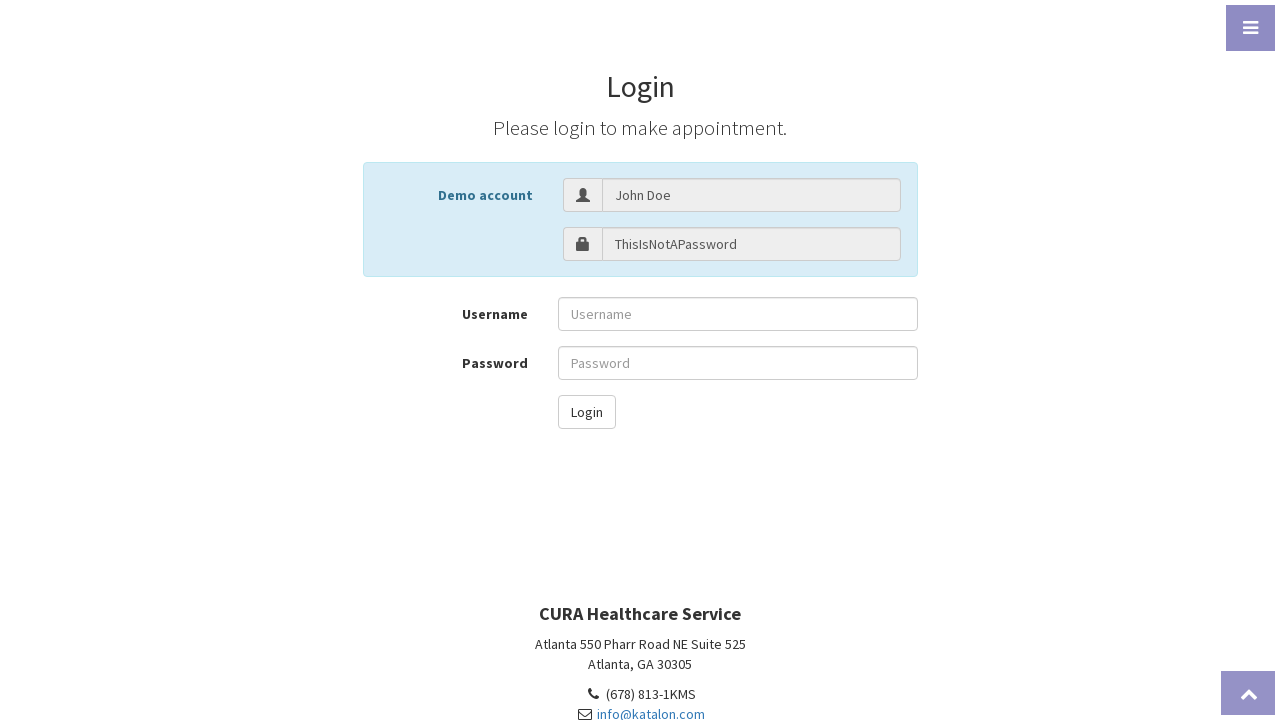

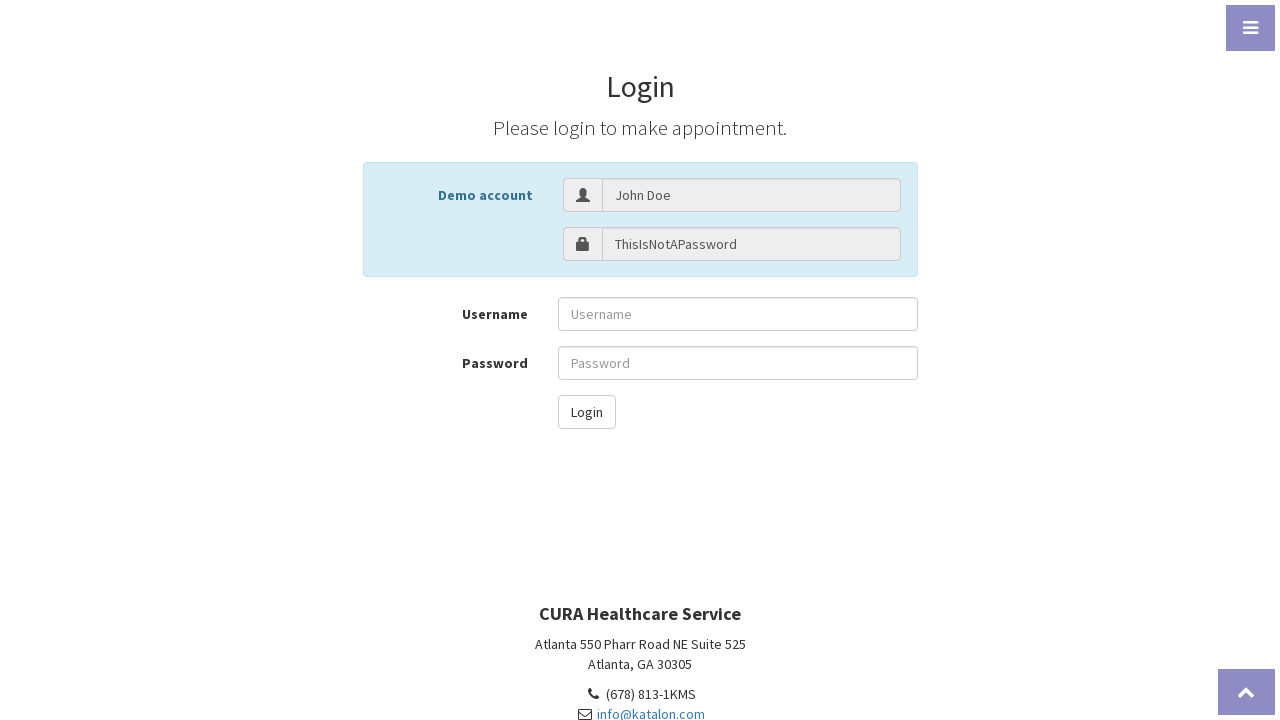